Navigates to RedBus homepage, maximizes the browser window, and verifies the page loads successfully.

Starting URL: http://www.redbus.com

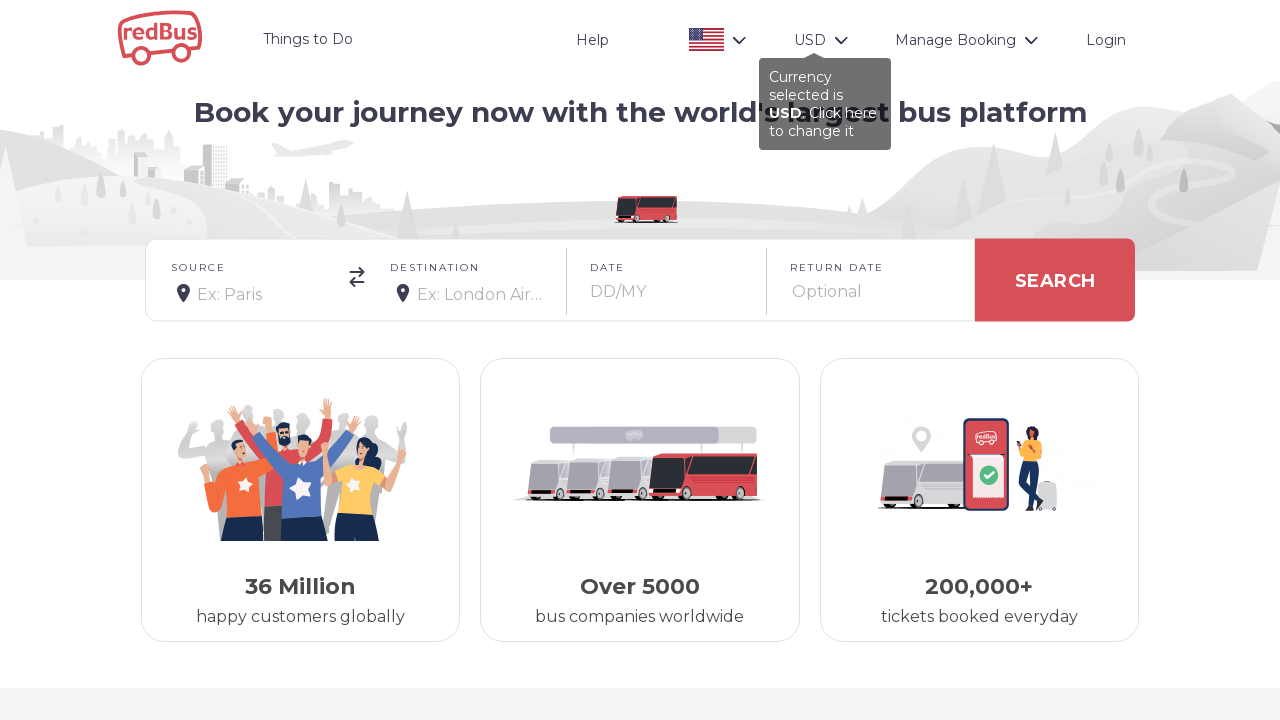

Set viewport size to 1920x1080 (maximized)
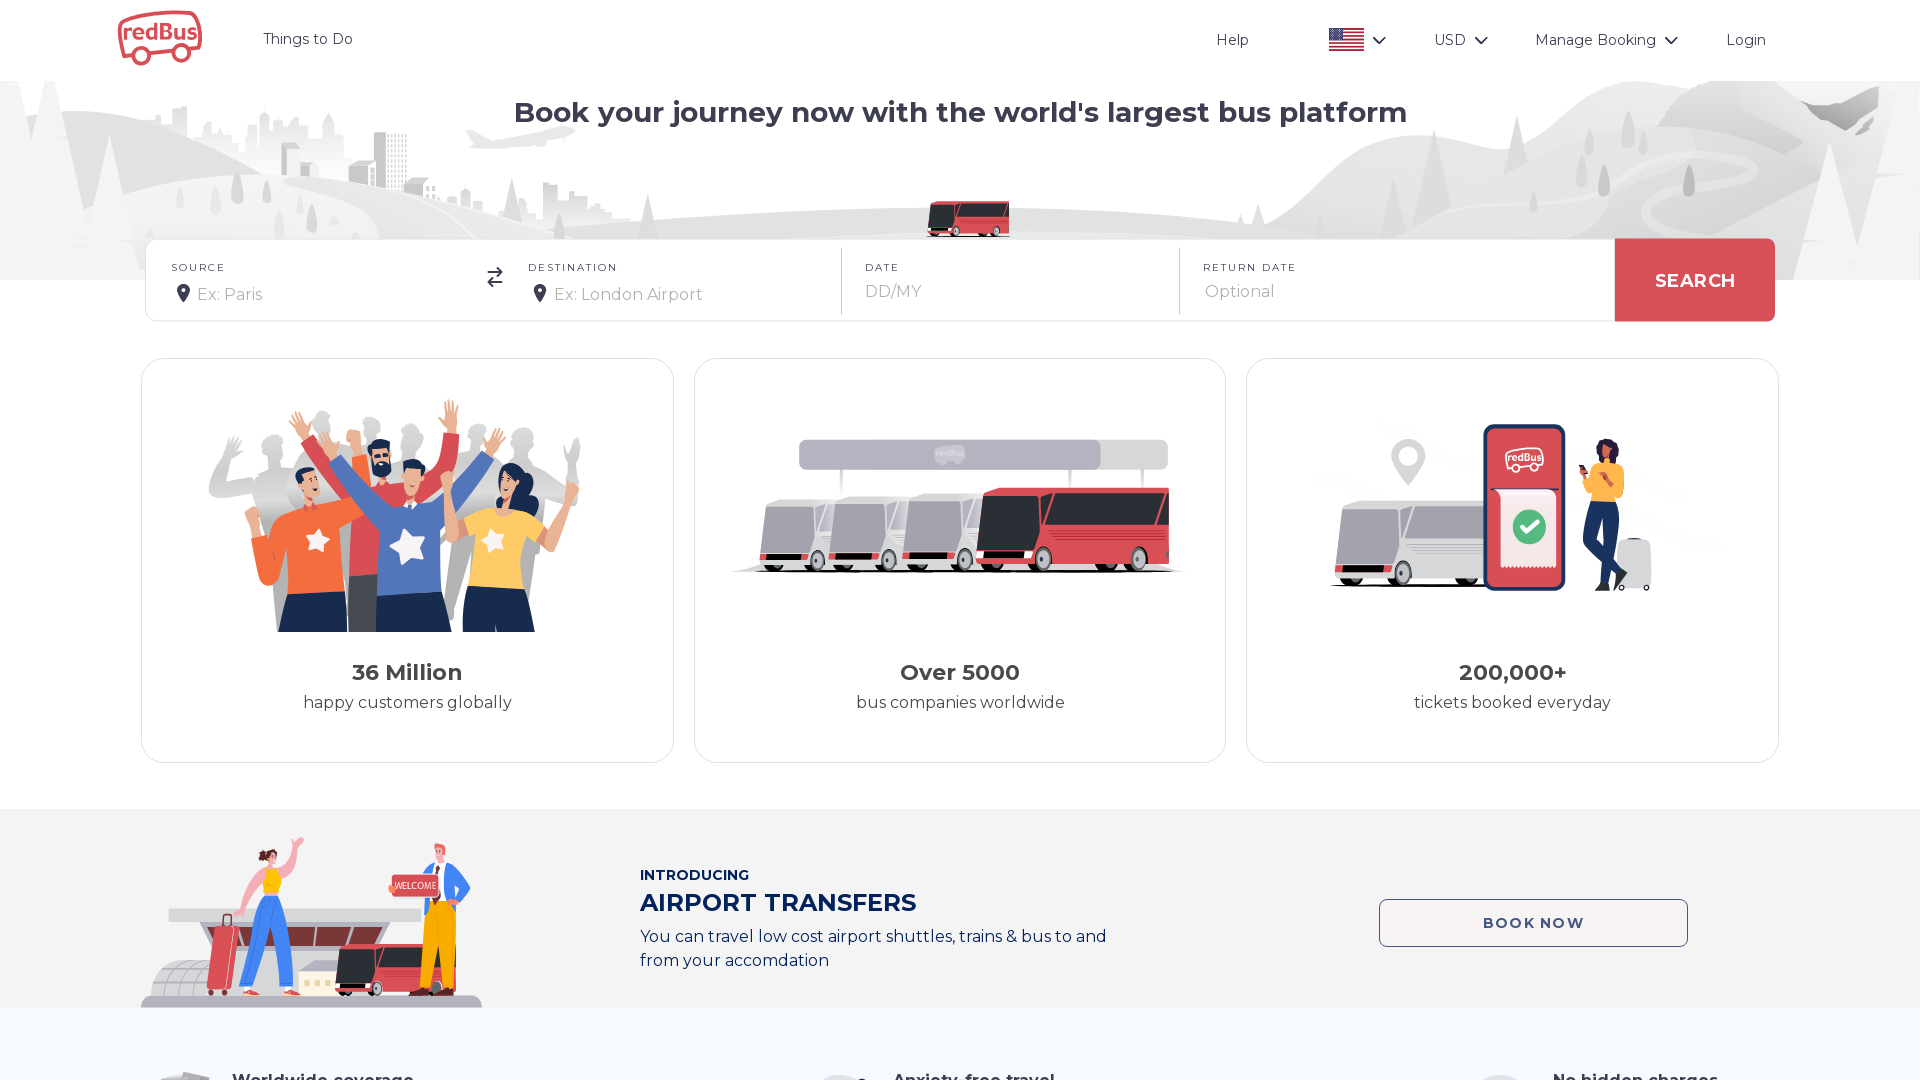

RedBus homepage loaded successfully (domcontentloaded)
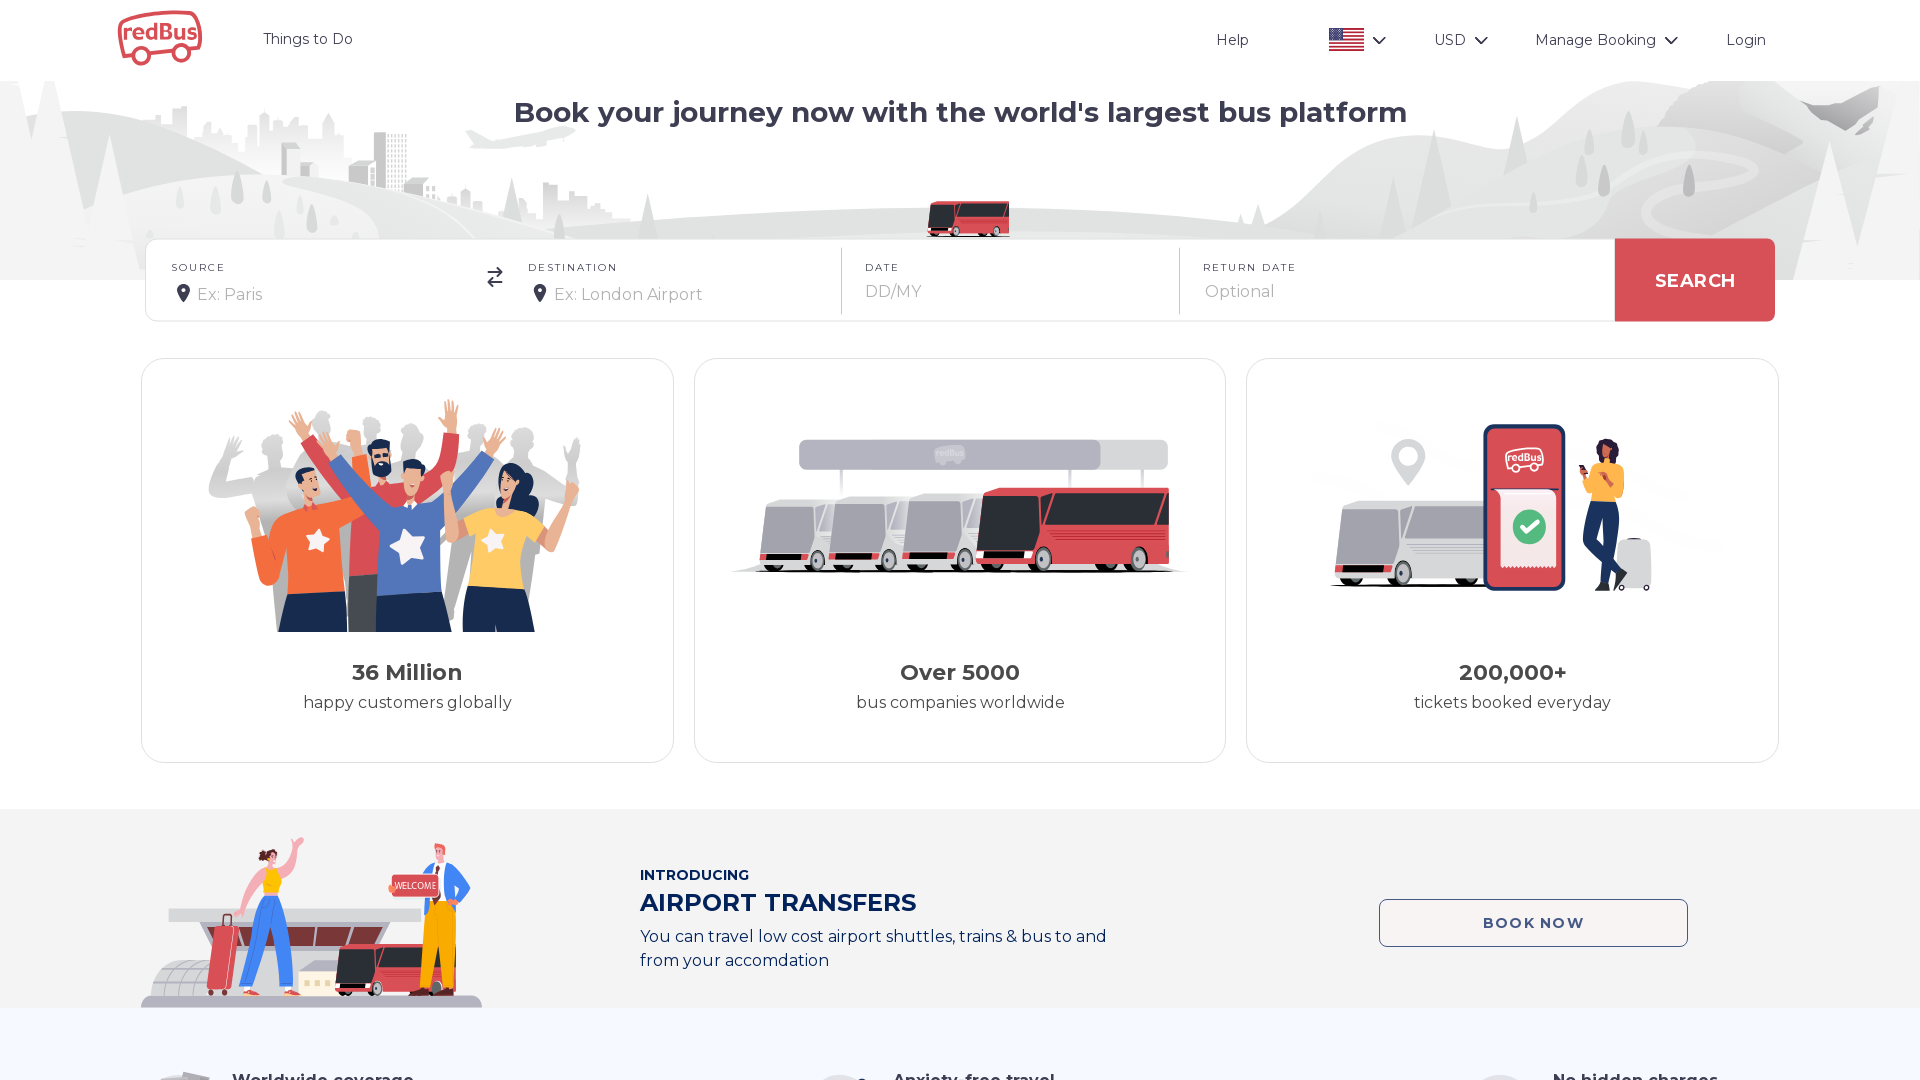

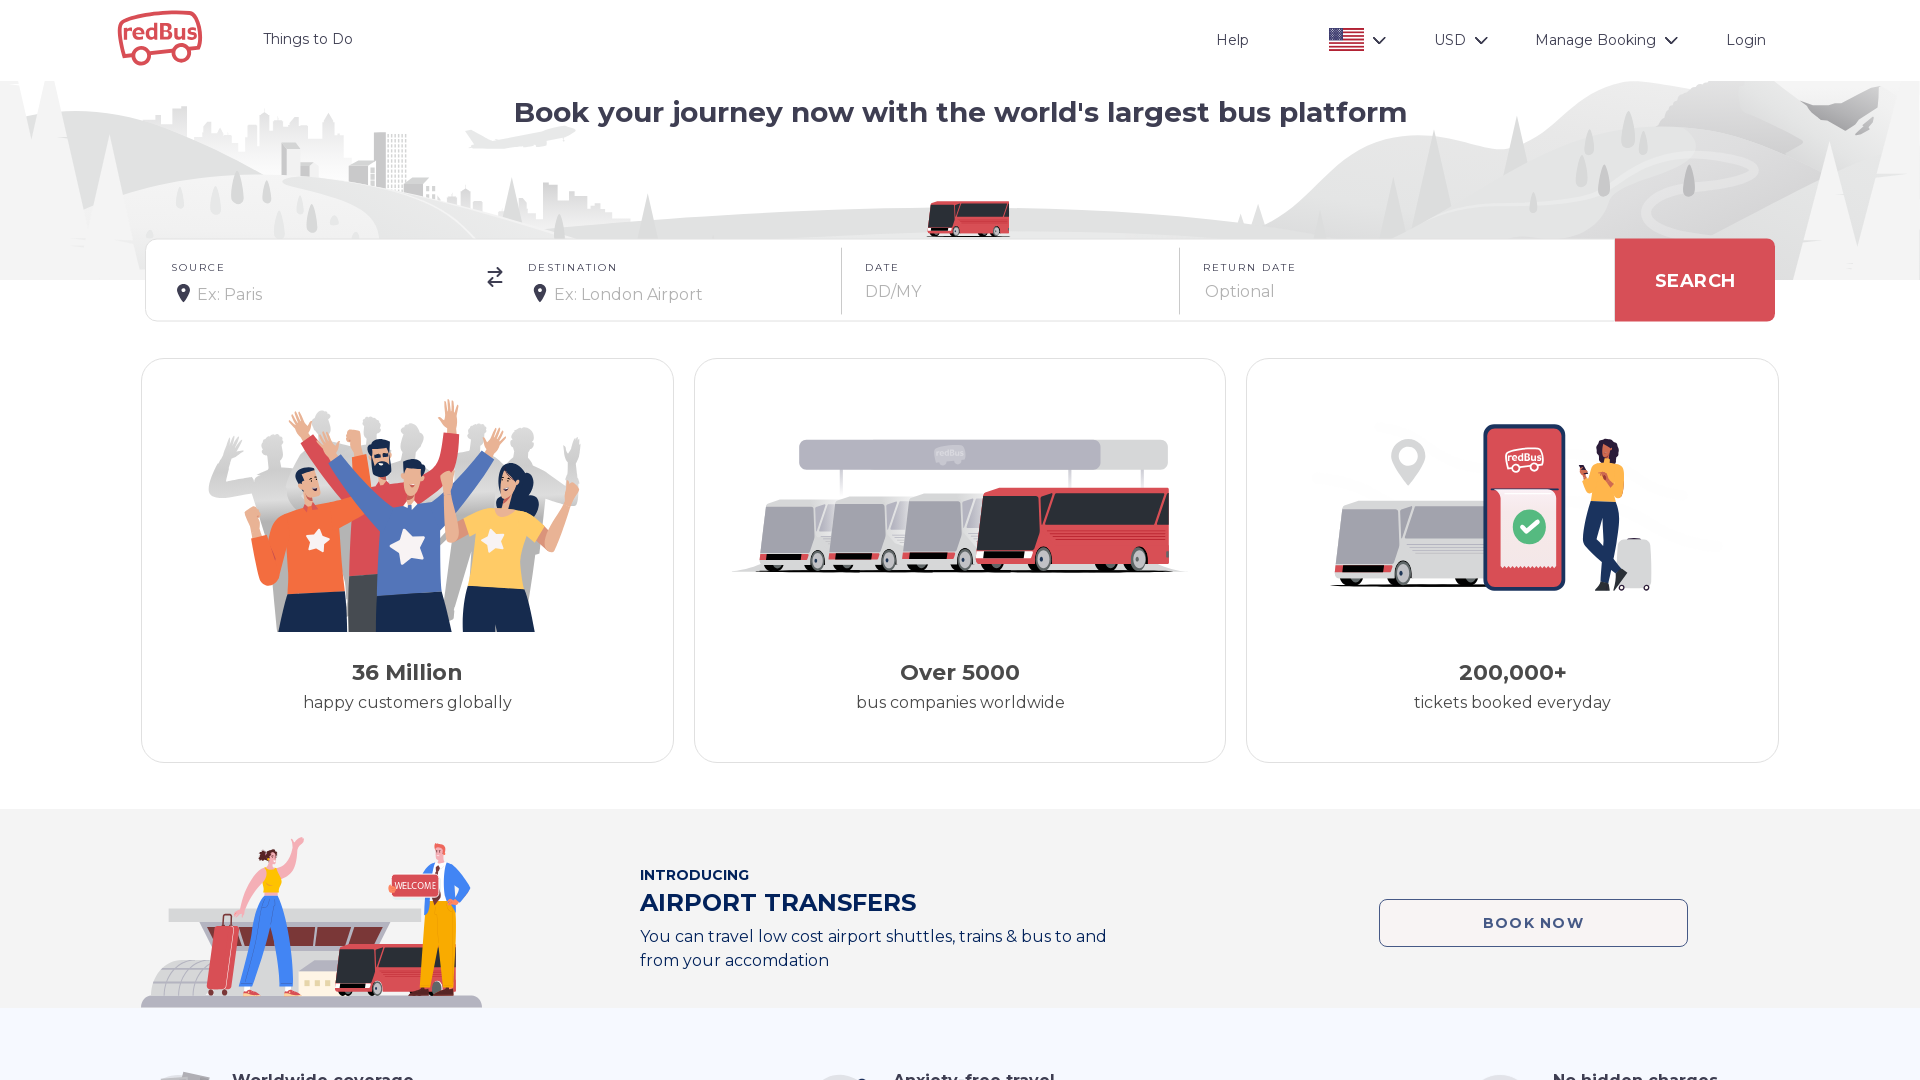